Tests clicking the JS Prompt button, entering text in the prompt, accepting it, and verifying the result message includes the entered text.

Starting URL: https://the-internet.herokuapp.com/javascript_alerts

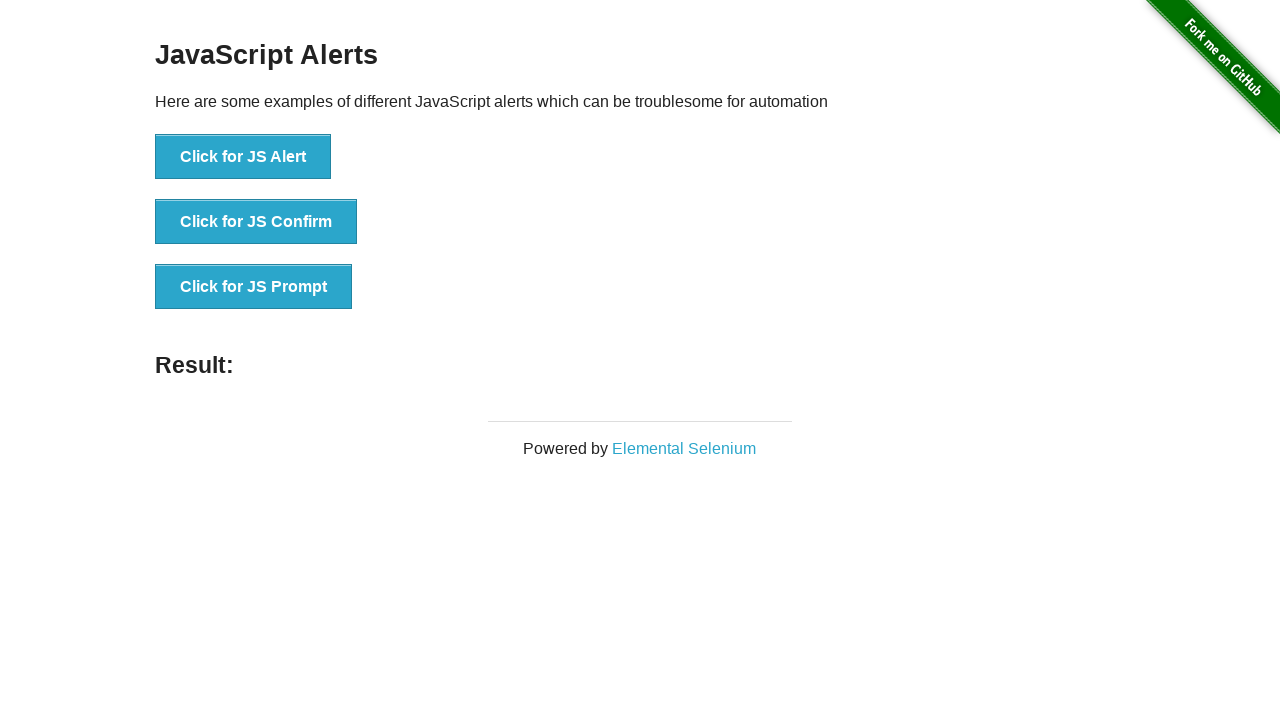

Set up dialog handler to accept prompt with text 'Hello Playwright Test'
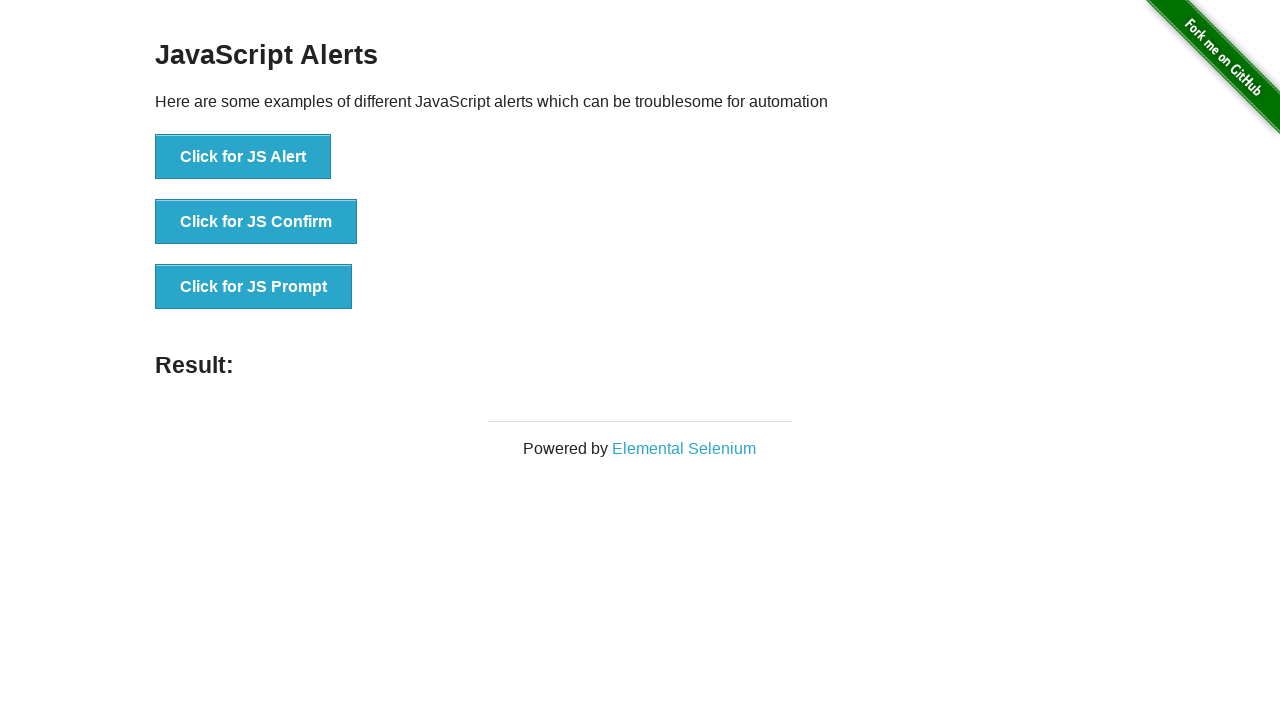

Clicked JS Prompt button at (254, 287) on button[onclick*='jsPrompt']
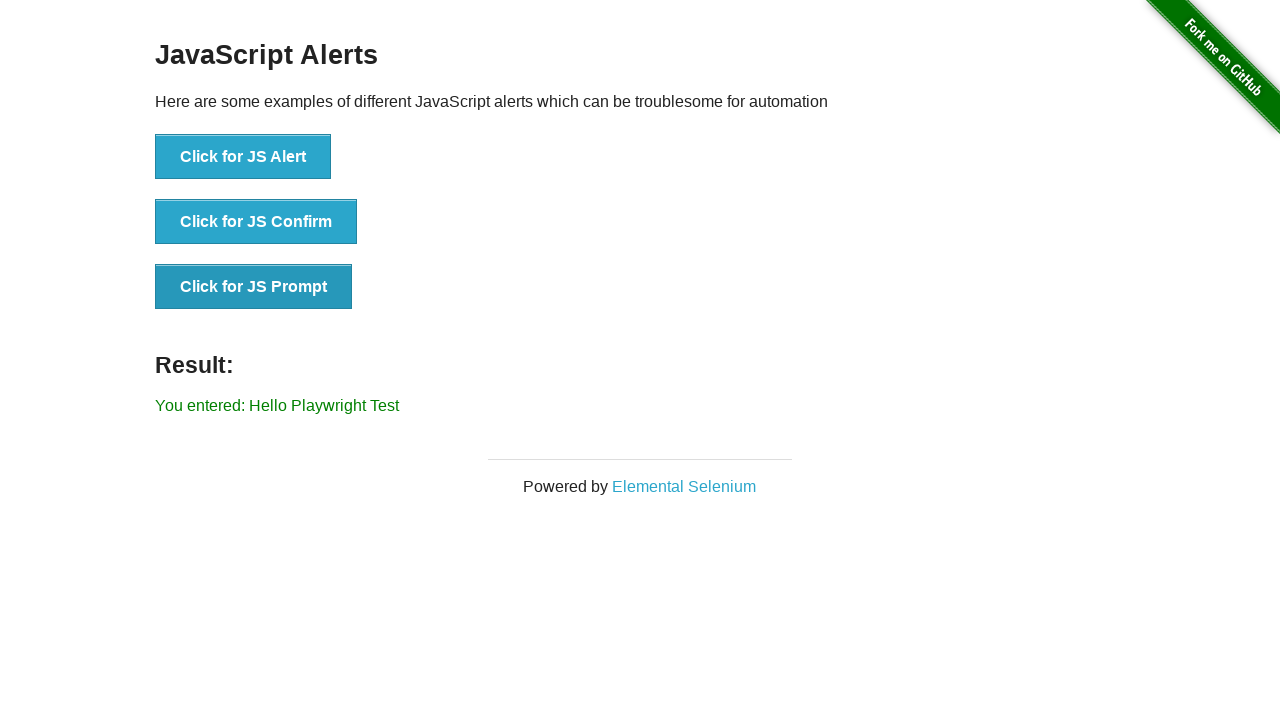

Result message element appeared
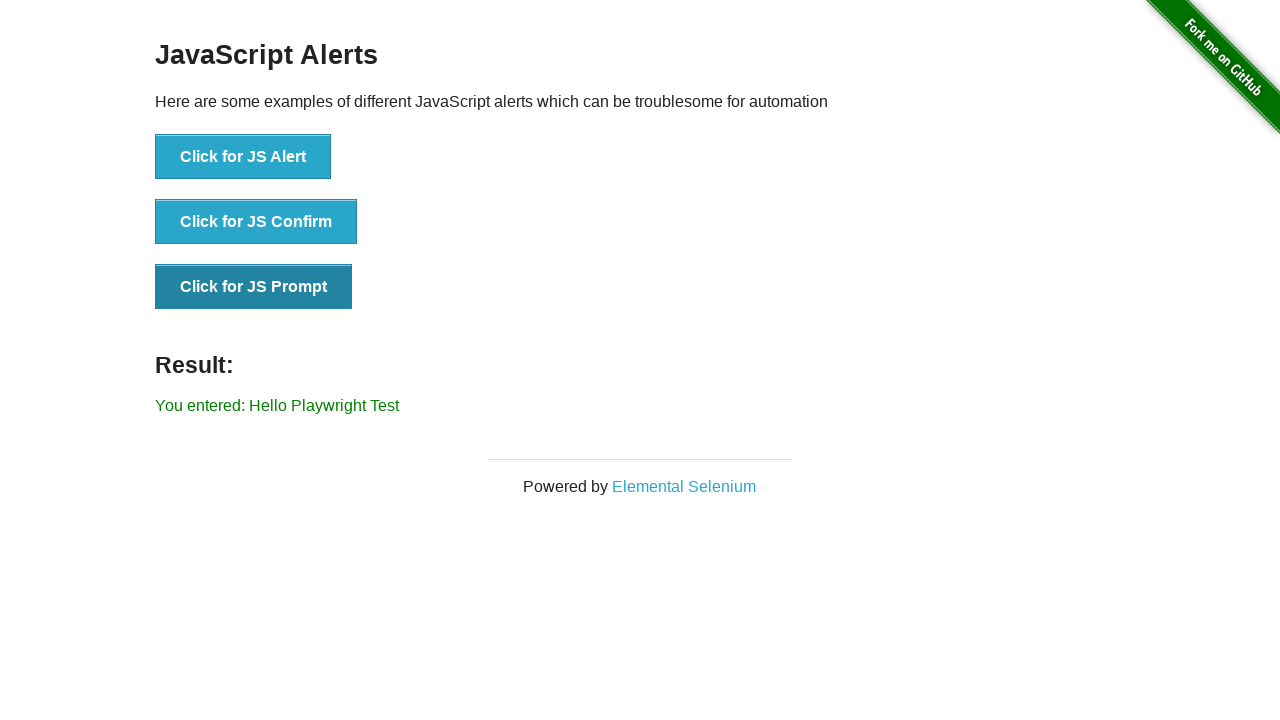

Retrieved result message text content
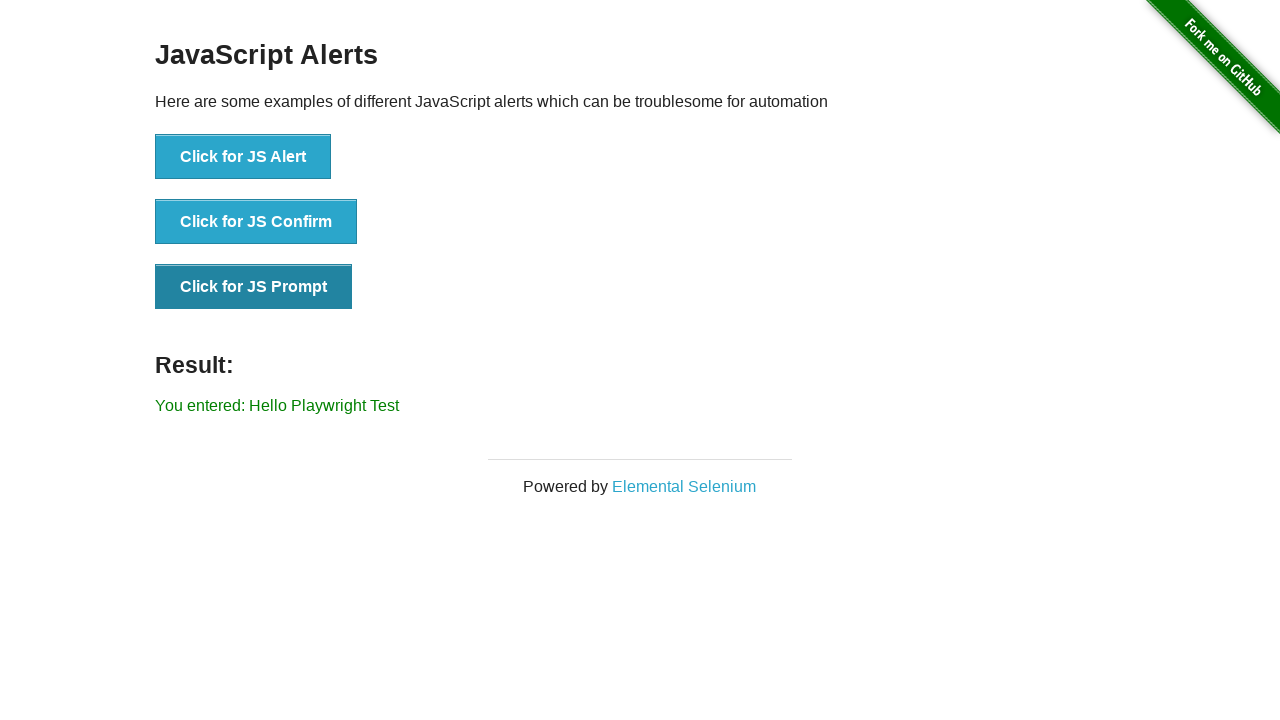

Verified result message contains entered text 'Hello Playwright Test'
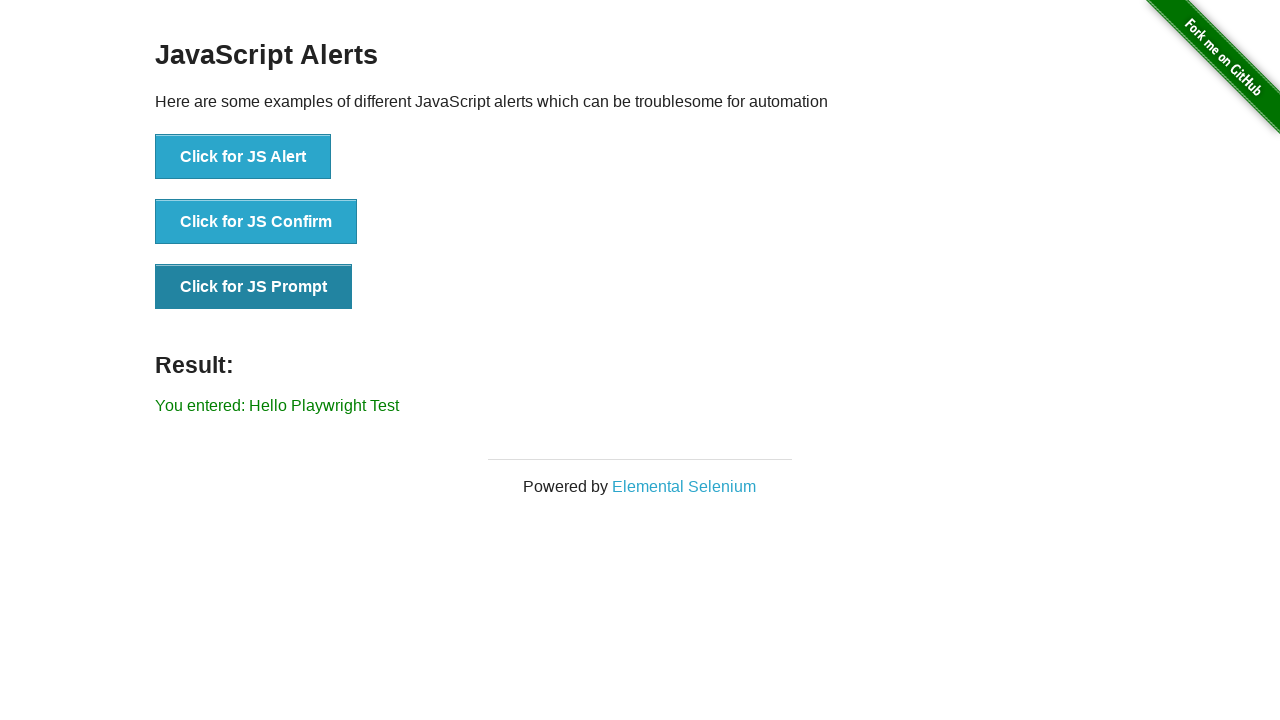

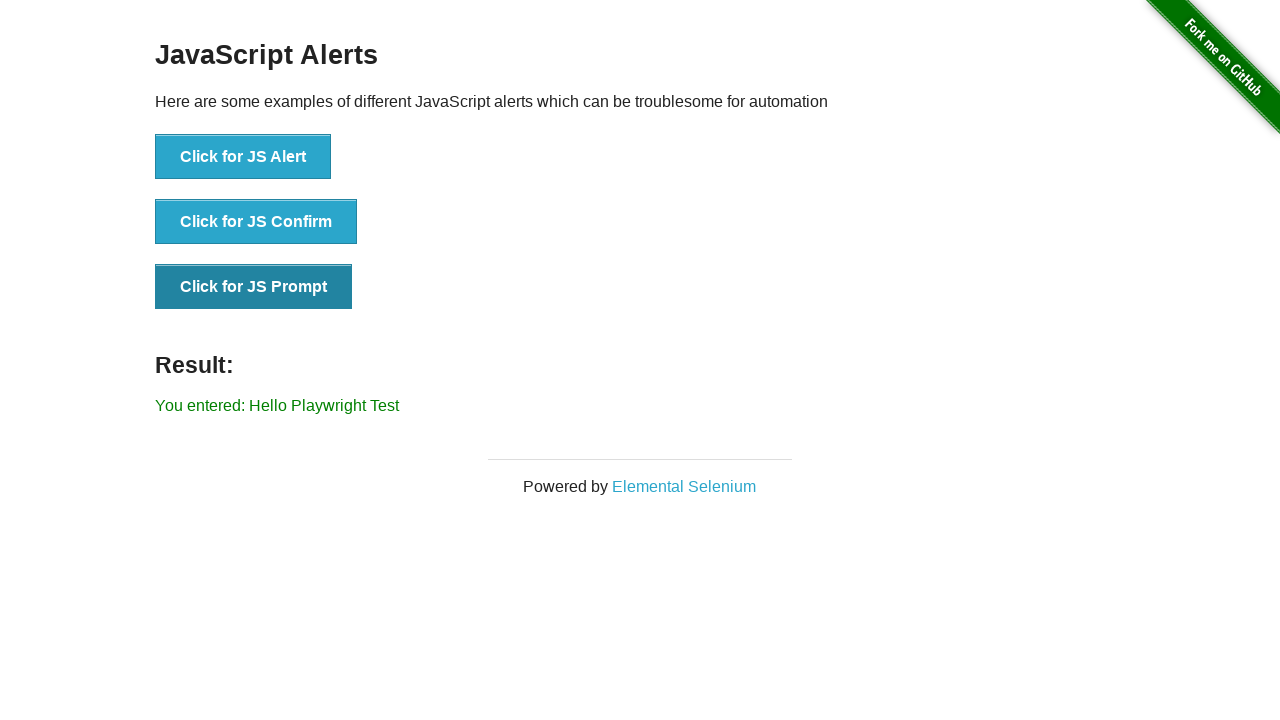